Tests text box input functionality by navigating to a form page and filling in a name field

Starting URL: https://demoqa.com/text-box

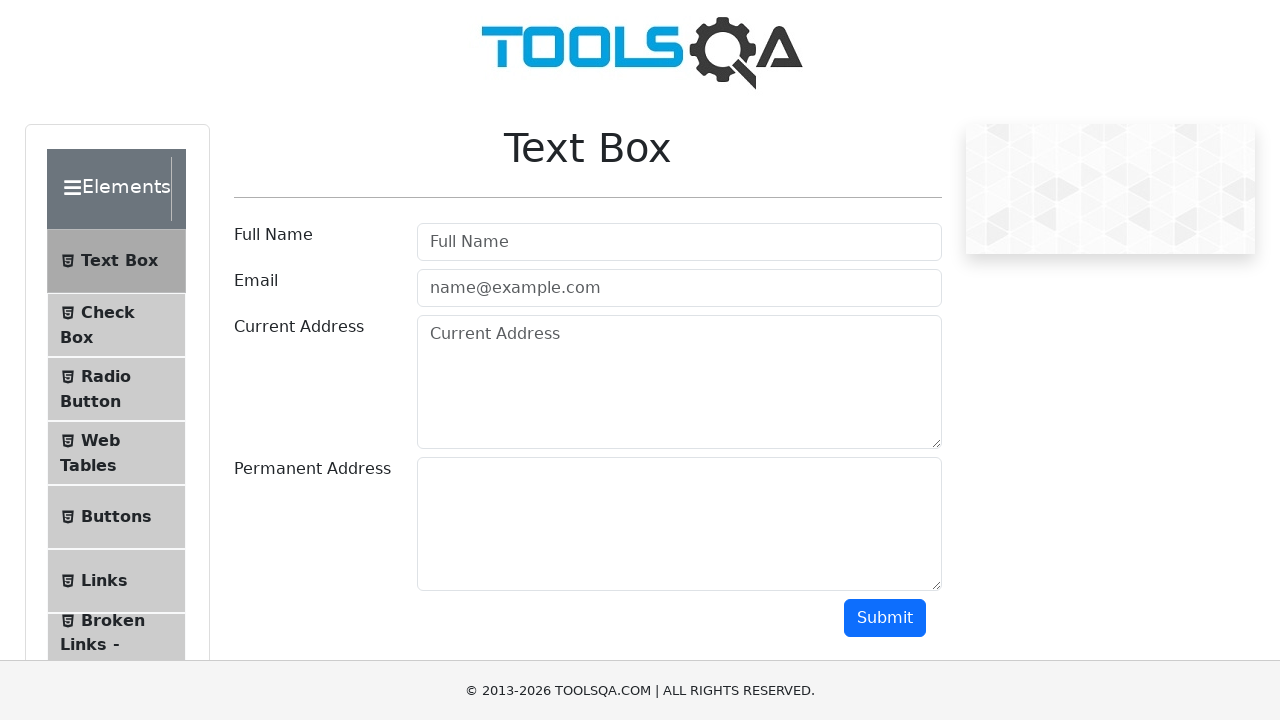

Clicked on the Full Name input field at (679, 242) on xpath=//div//input[@placeholder='Full Name']
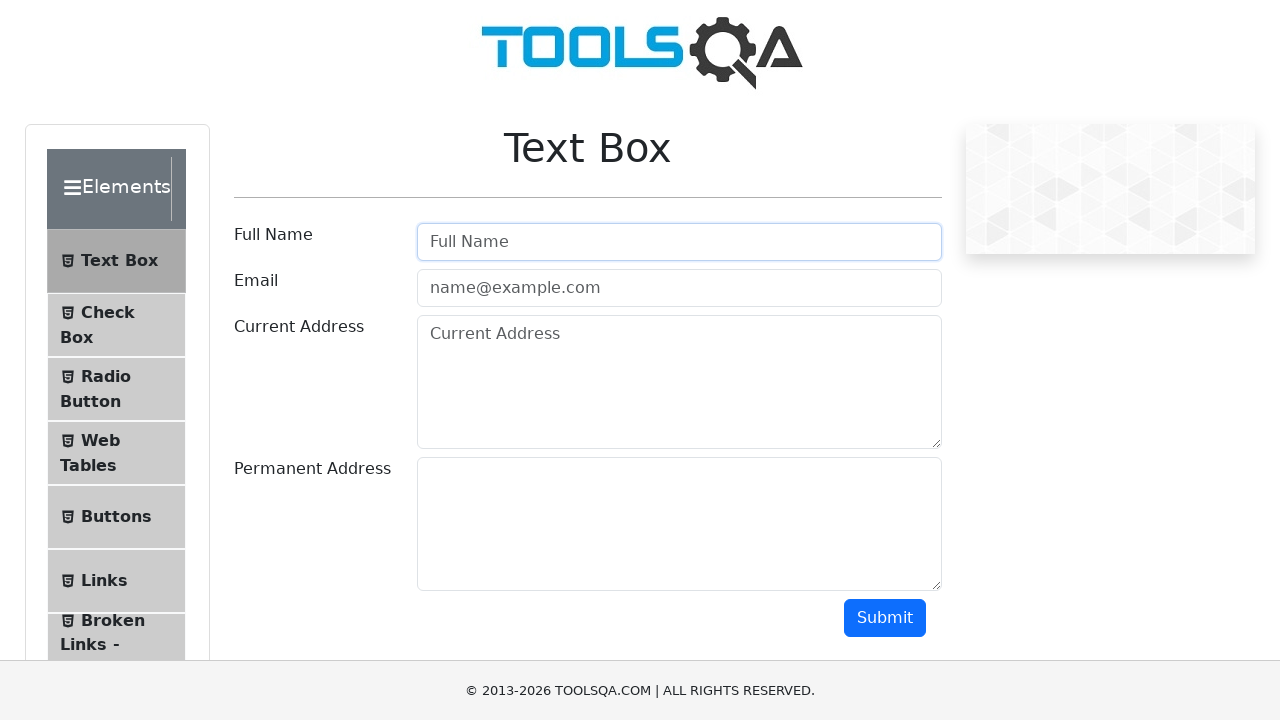

Filled in the Full Name field with 'Amil' on //div//input[@placeholder='Full Name']
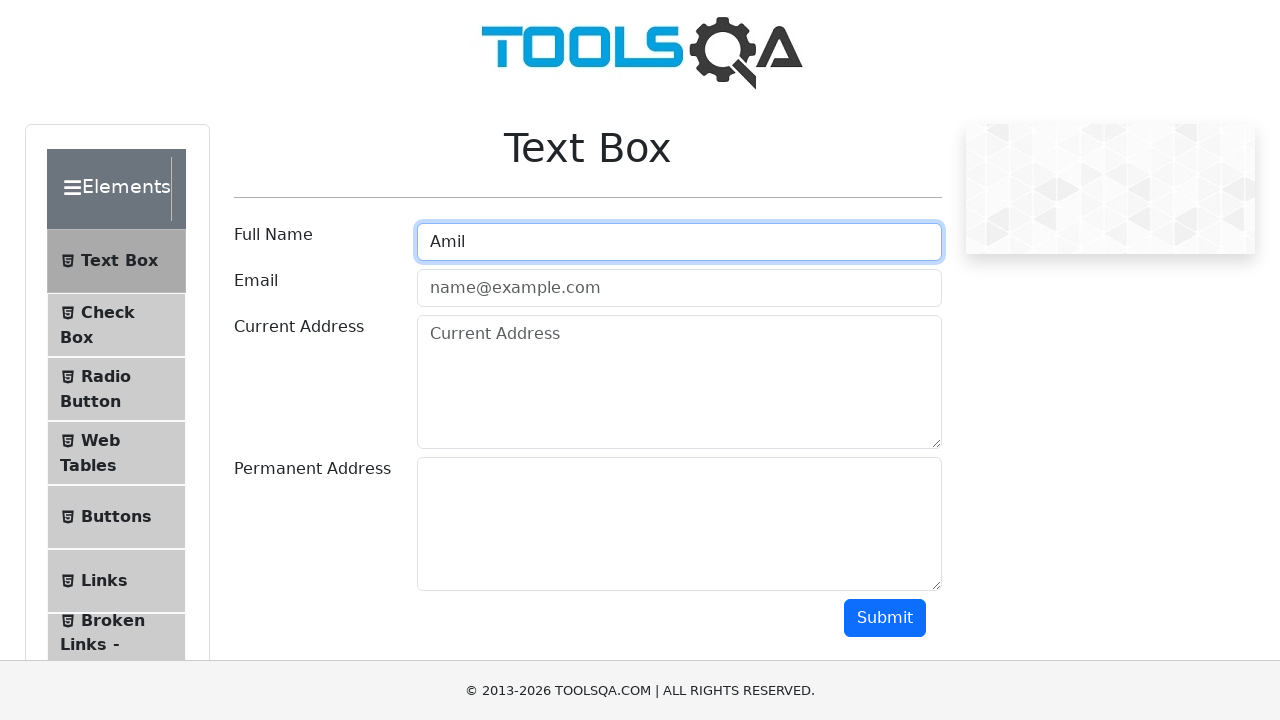

Navigated to the text box form page
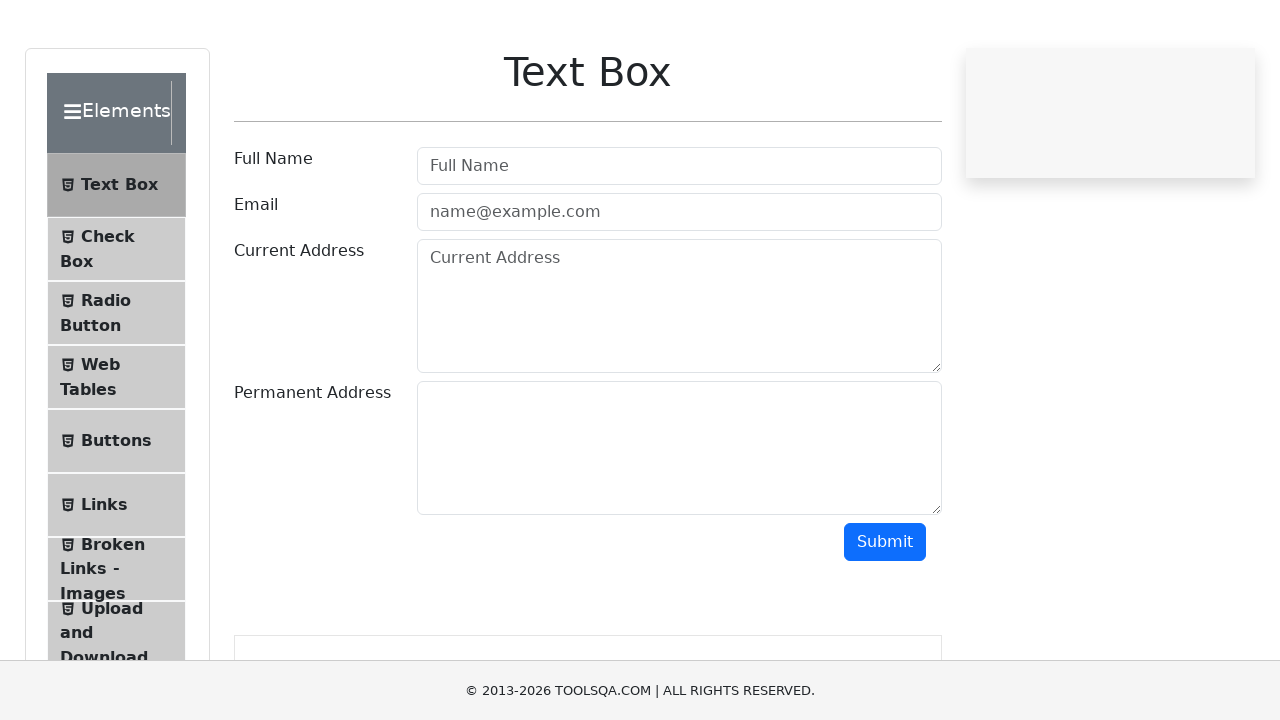

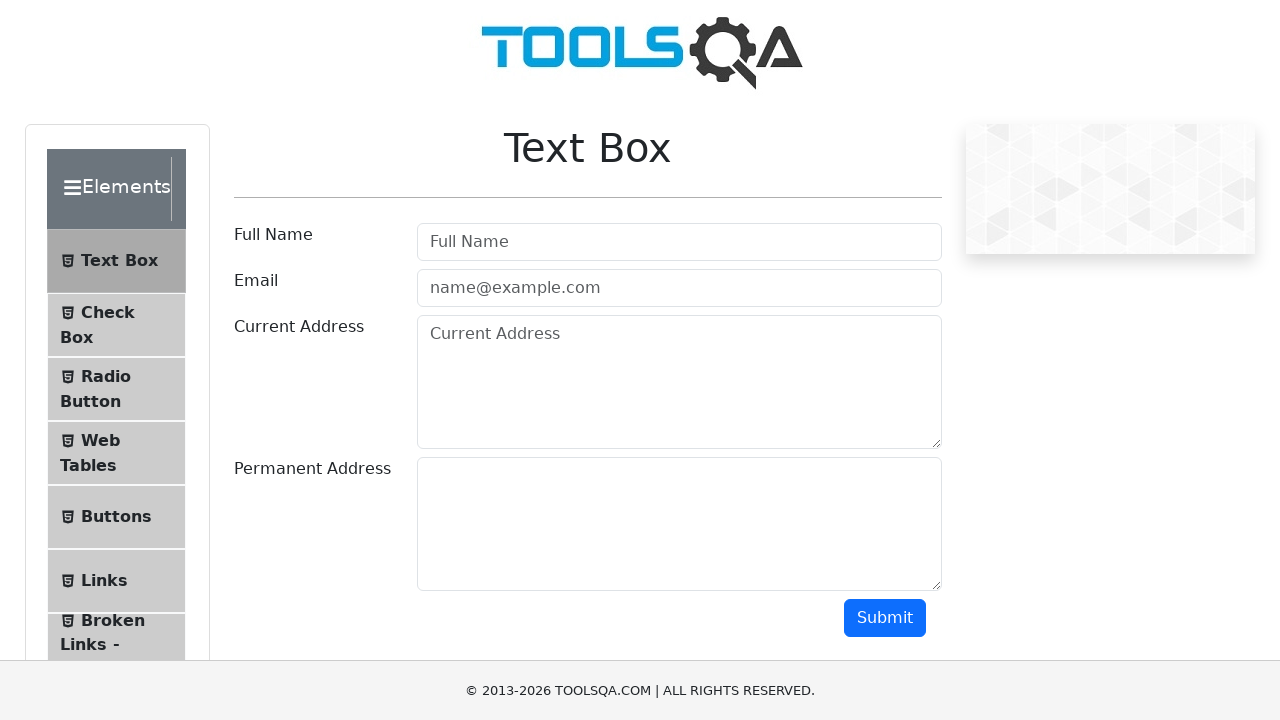